Navigates to the IMSLP composers database page and clicks the shuffle/random button to find a random composer from their collection.

Starting URL: https://imslp.org/wiki/Category:Composers

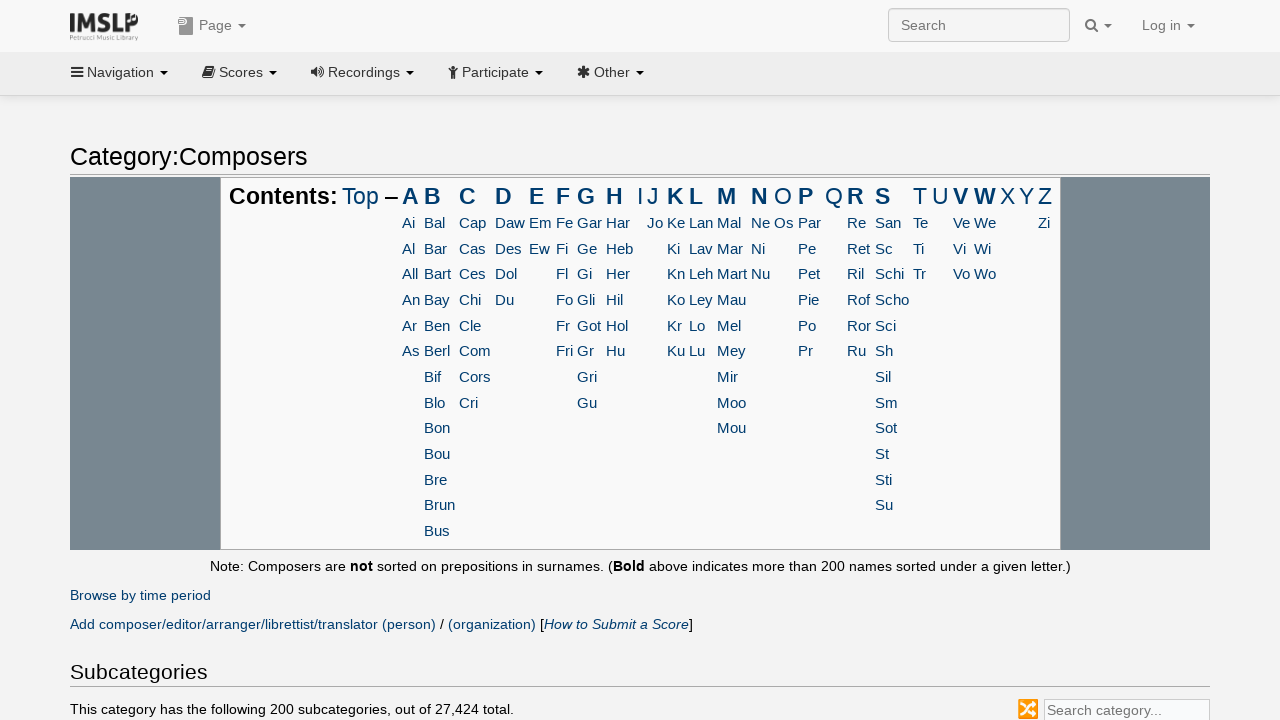

Category tools selector loaded on IMSLP composers database page
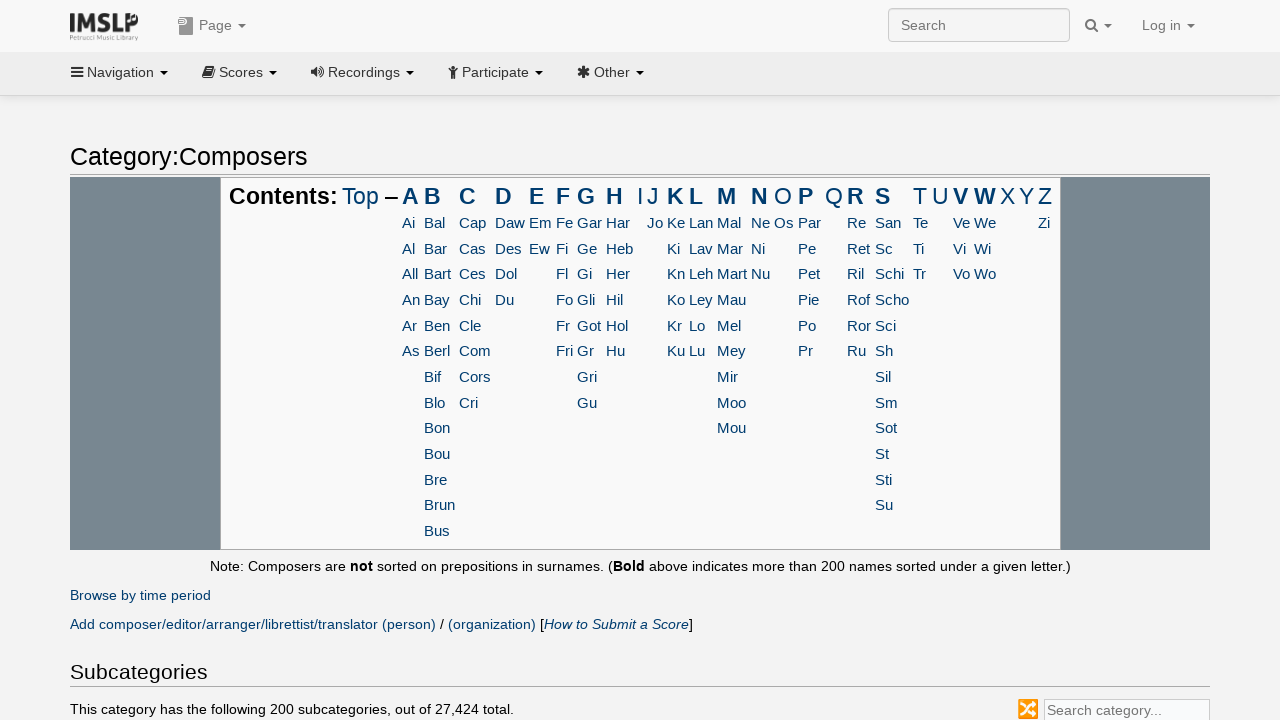

Clicked shuffle/random button to find a random composer at (1028, 710) on .cattool
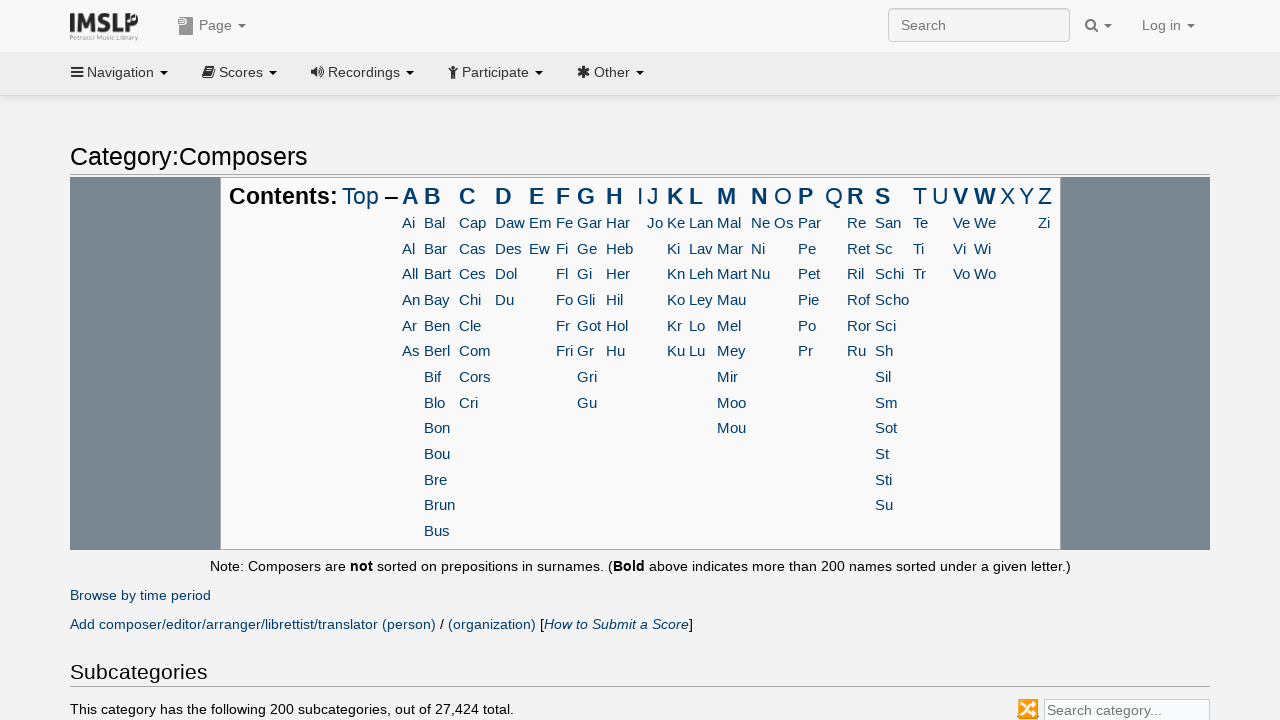

Random composer page loaded successfully
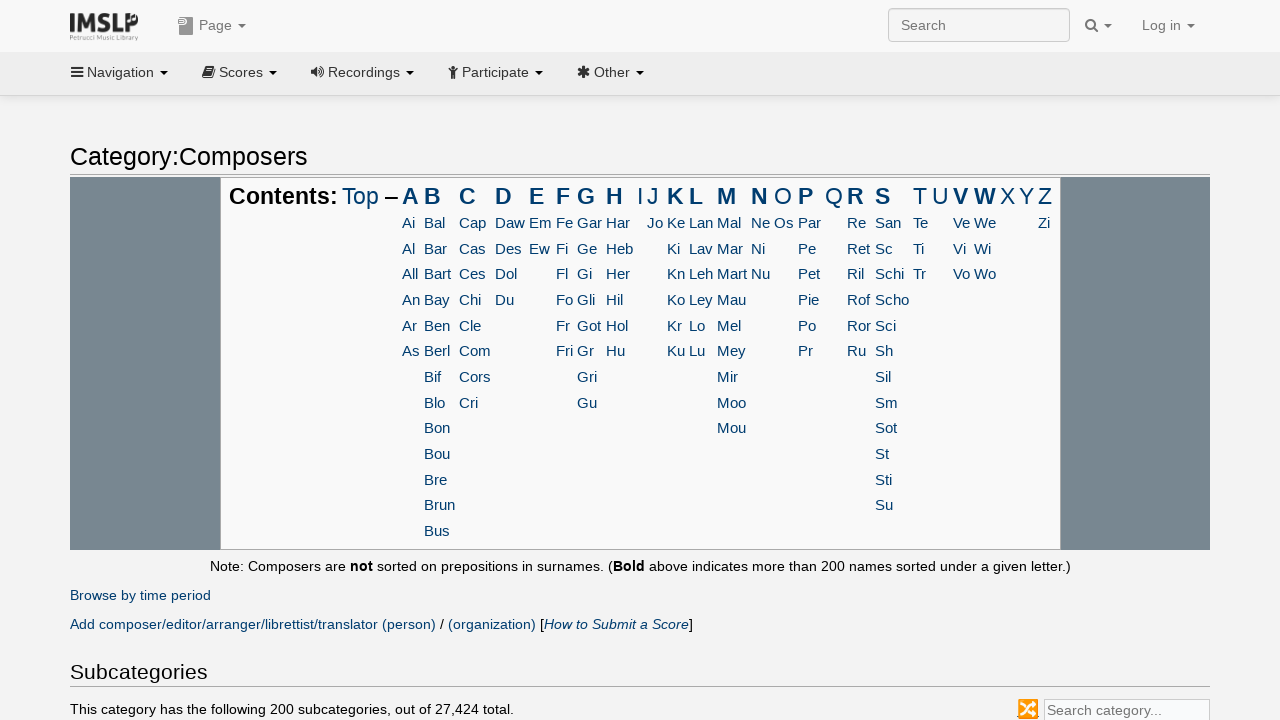

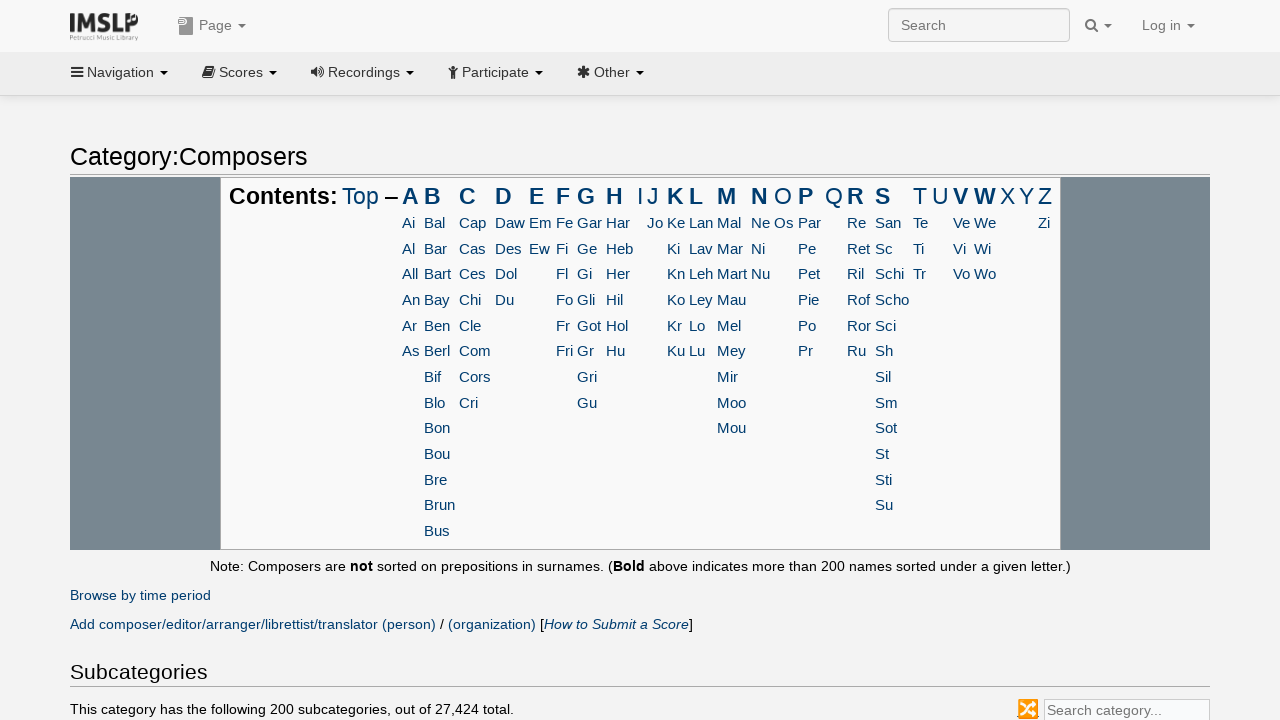